Tests form validation when description field is empty

Starting URL: https://elenta.lt/patalpinti/ivesti-informacija?categoryId=Kompiuterija_Kompiuteriai&actionId=Siulo&returnurl=%2F

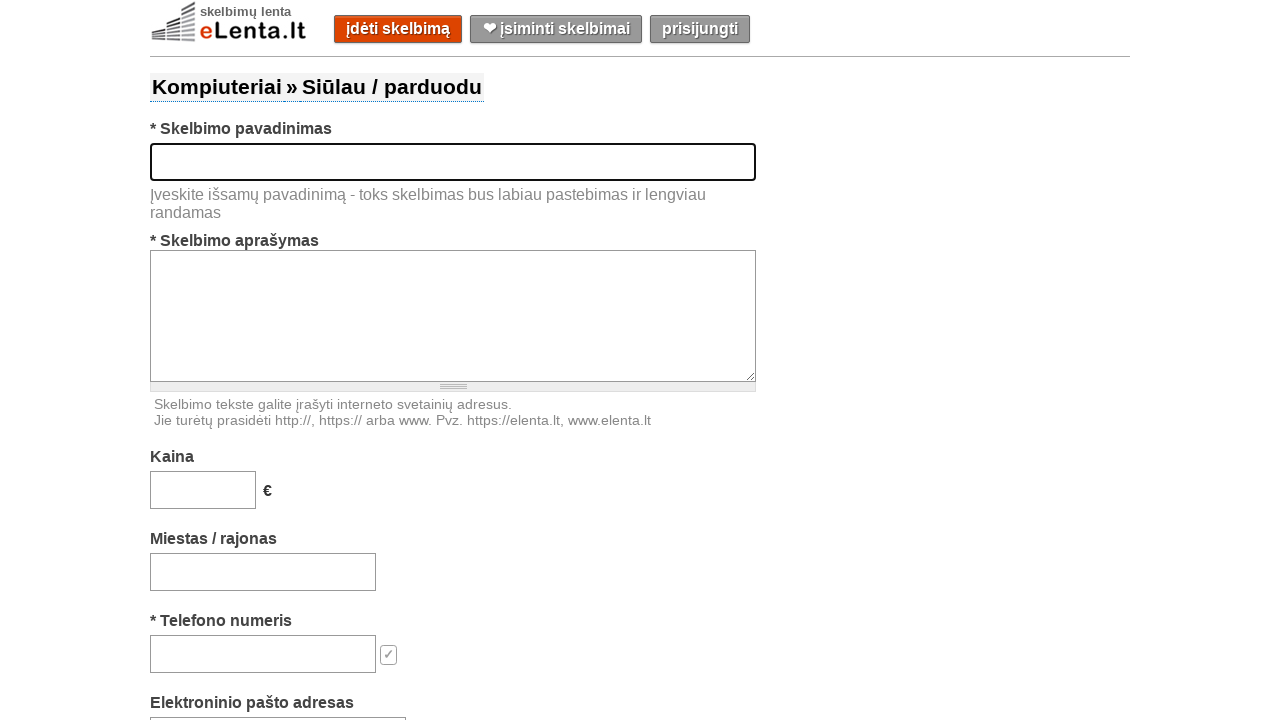

Filled title field with 'Abcdefghijklmnopqrstuvwxyz' on #title
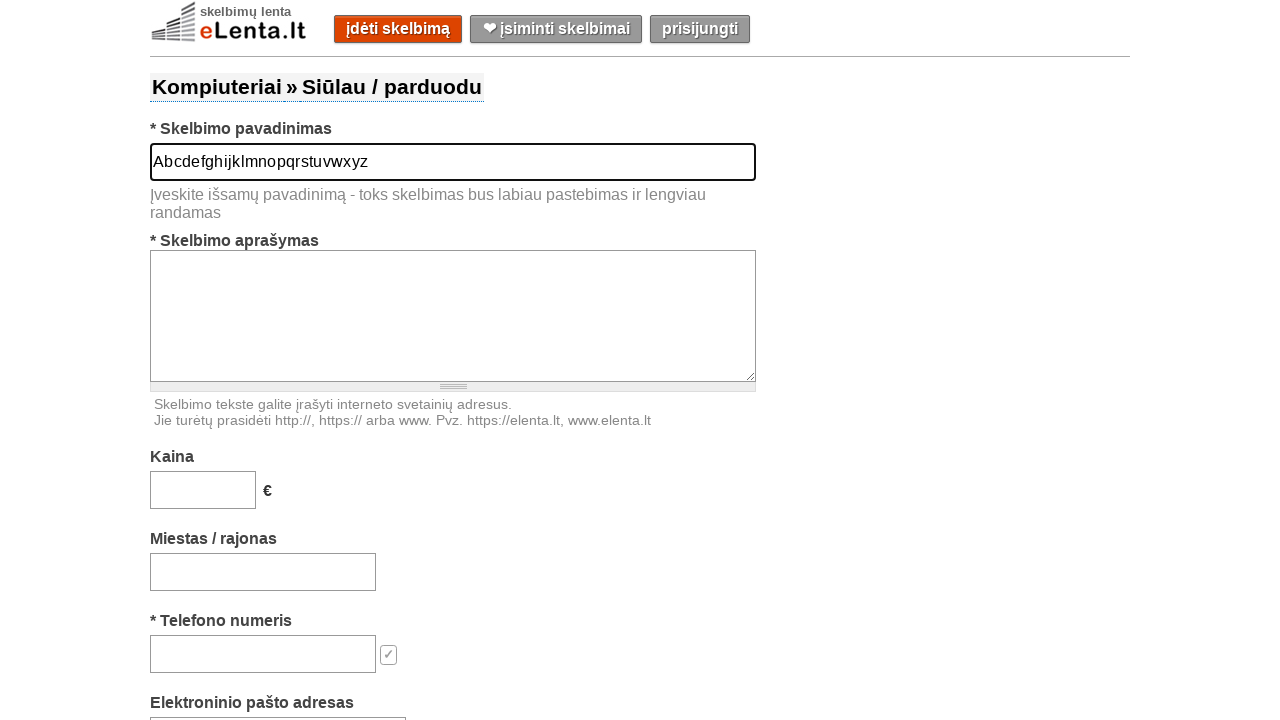

Left description field empty on #text
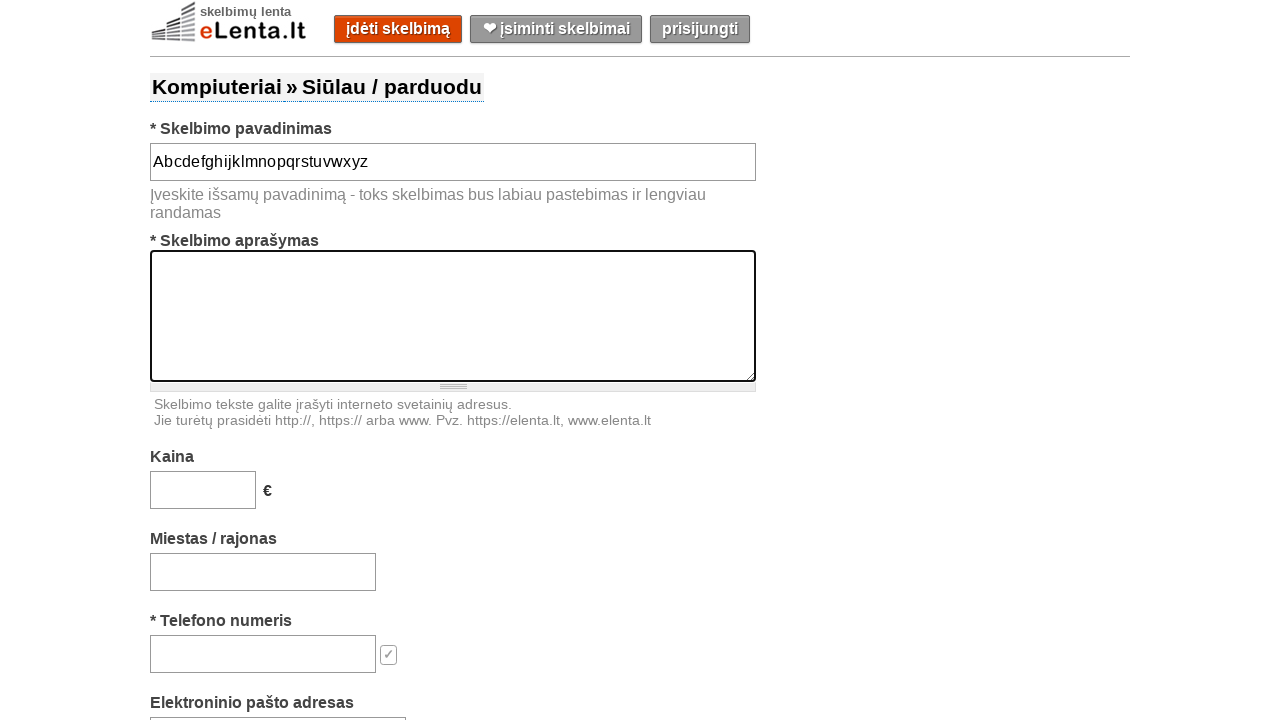

Filled price field with '1234567890' on #price
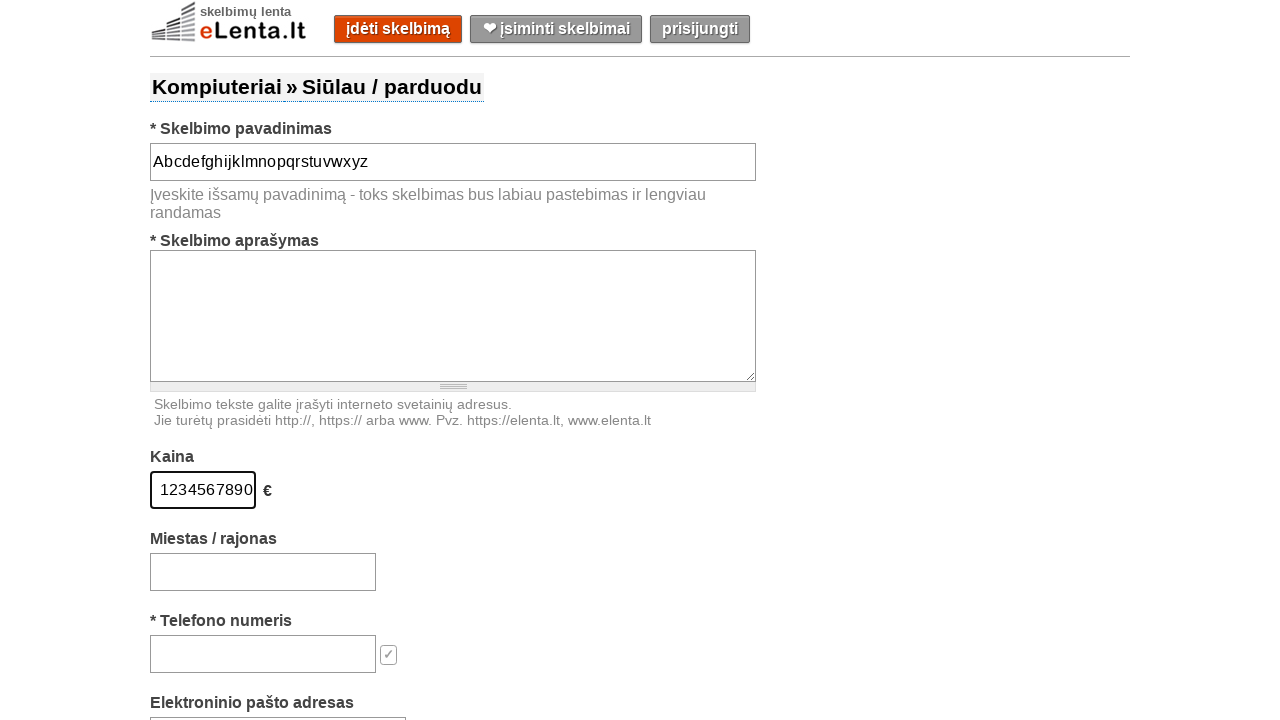

Filled location field with 'Kaunas' on #location-search-box
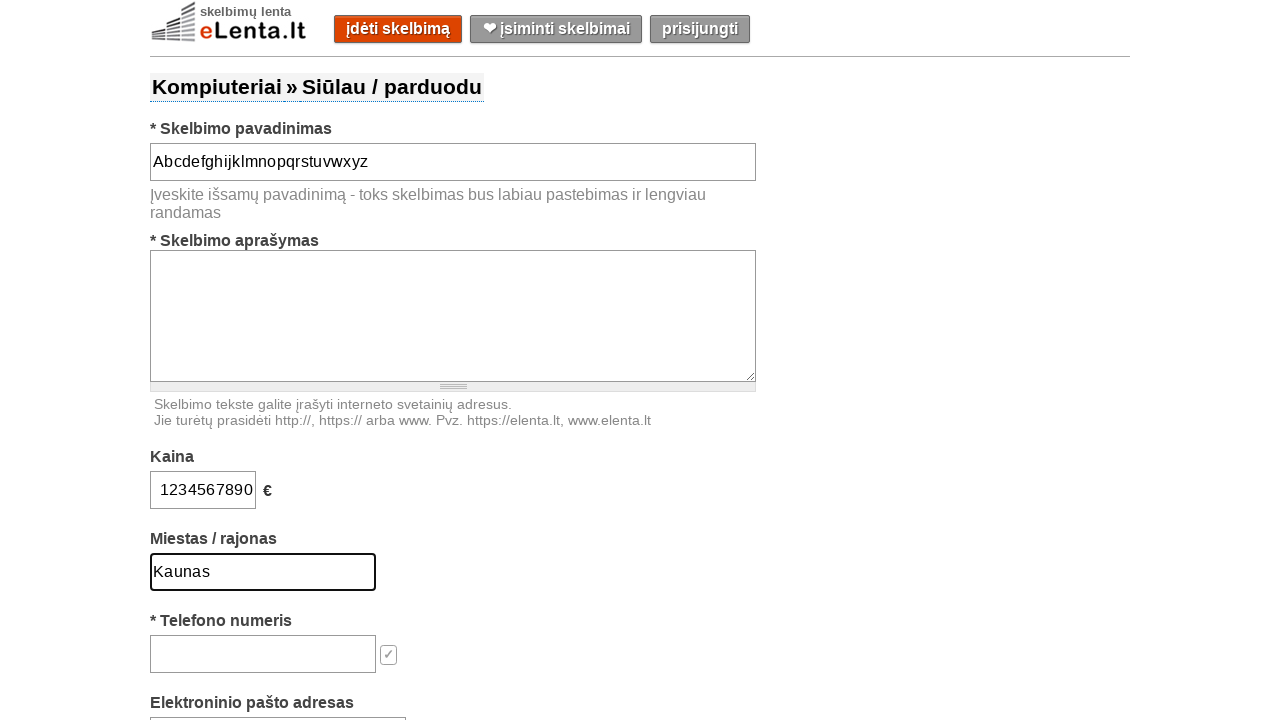

Filled phone field with '+37012456789' on #phone
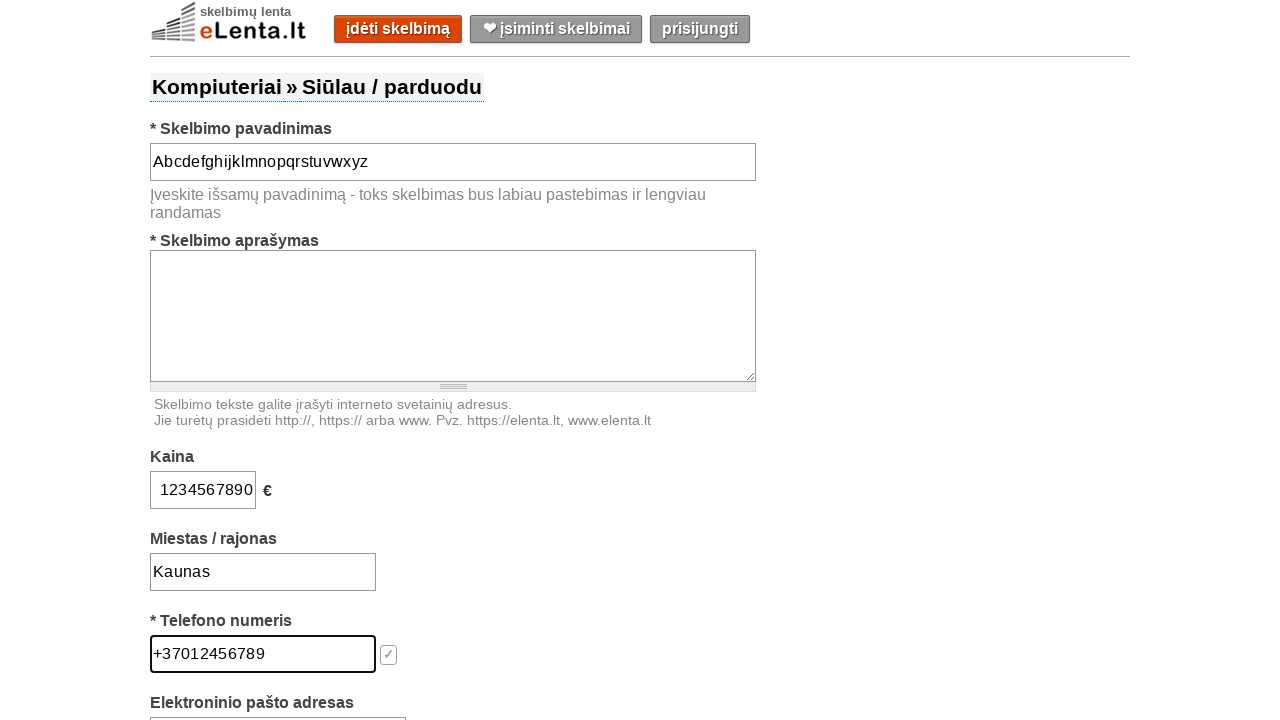

Filled email field with 'vardenis.pavardenis0123456789@gmail.com' on #email
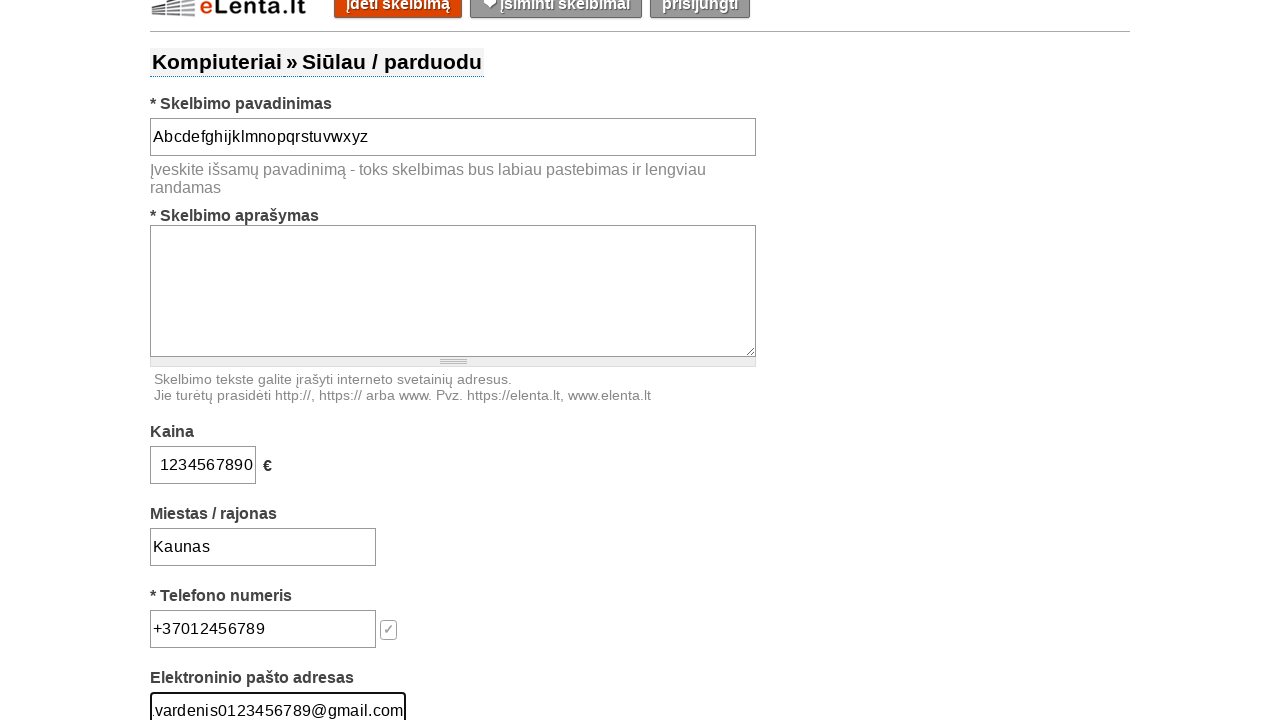

Clicked submit button to submit form with empty description at (659, 360) on #submit-button
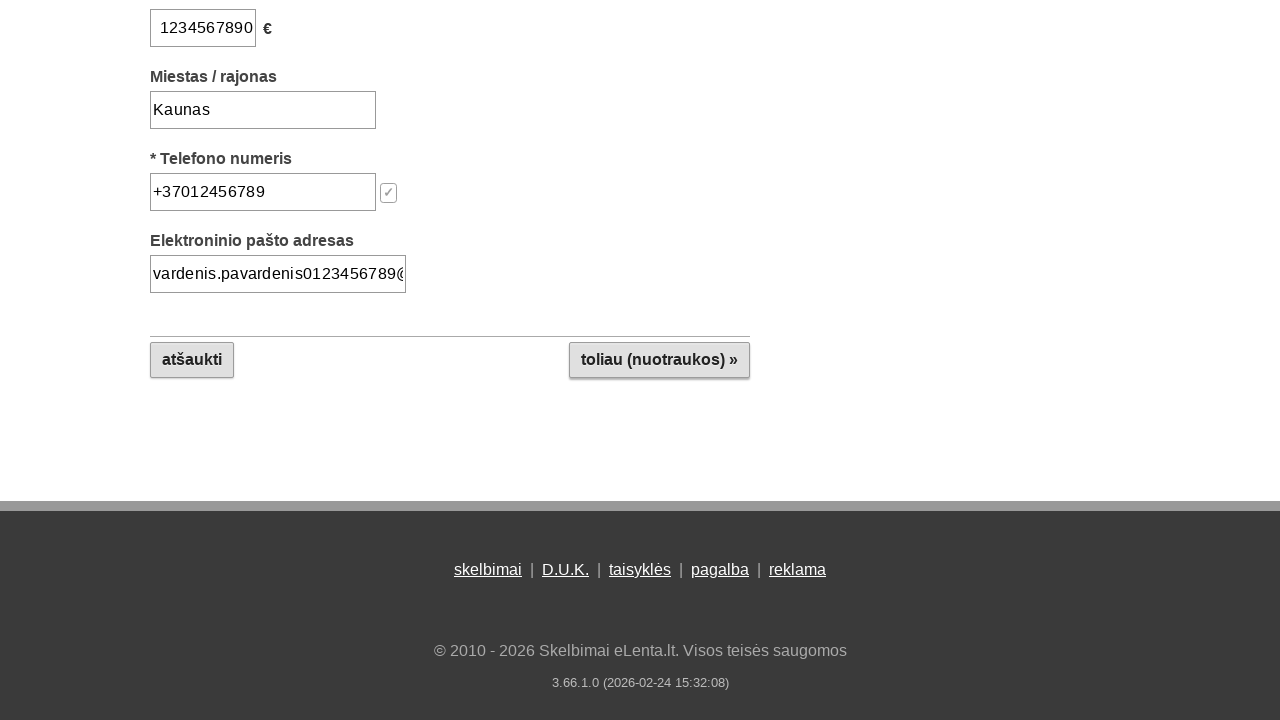

Form validation error message appeared for empty description field
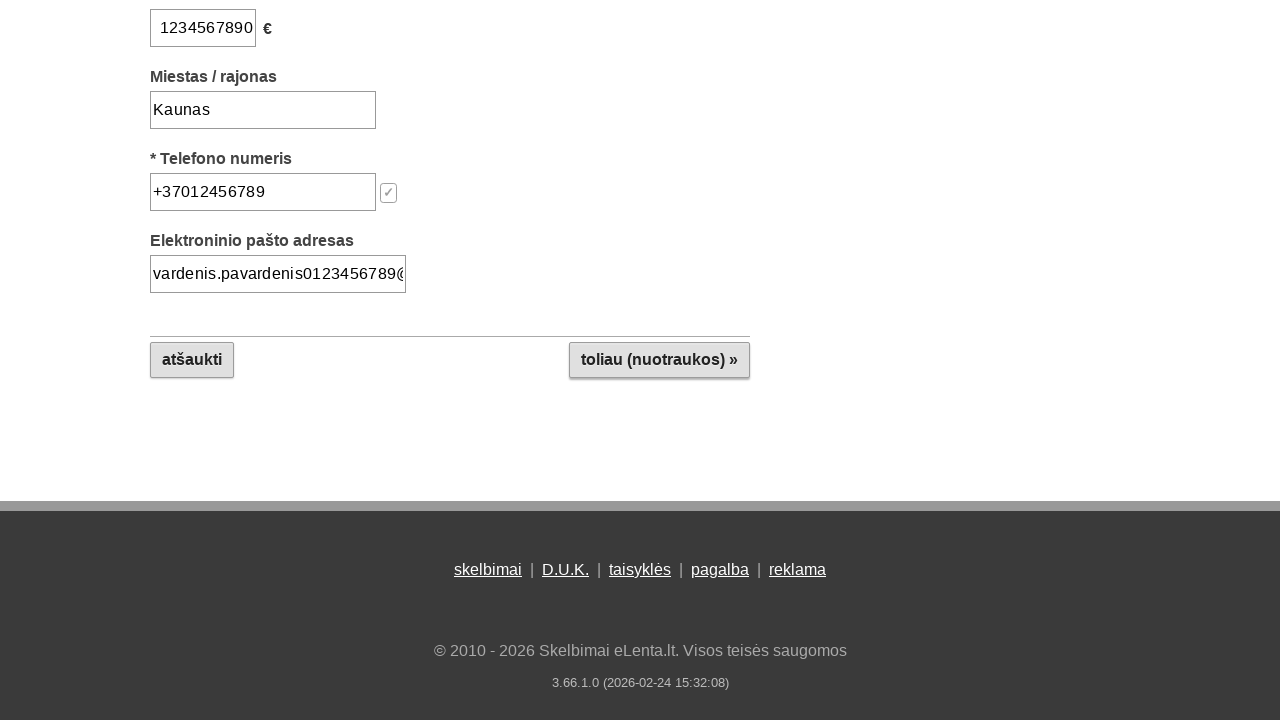

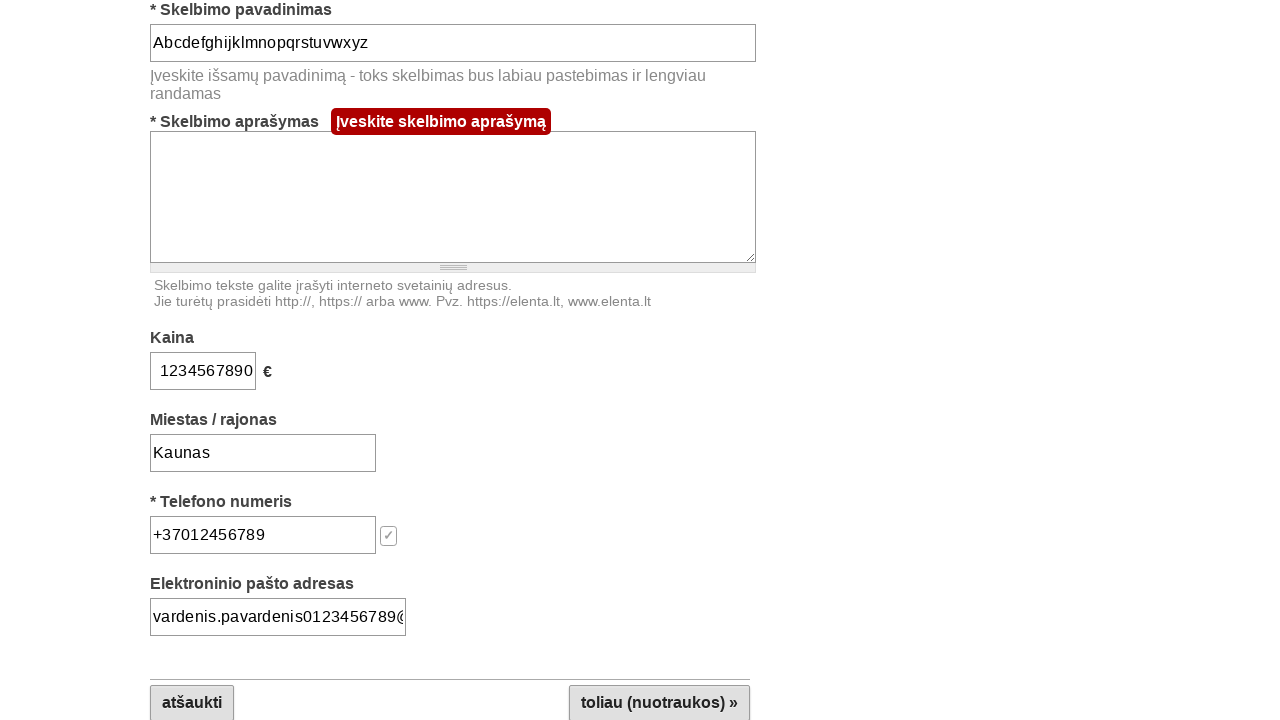